Navigates to the ArcGIS Pro documentation page for ListTables function and verifies that the table content is displayed on the page.

Starting URL: https://pro.arcgis.com/en/pro-app/latest/arcpy/functions/listtables.htm

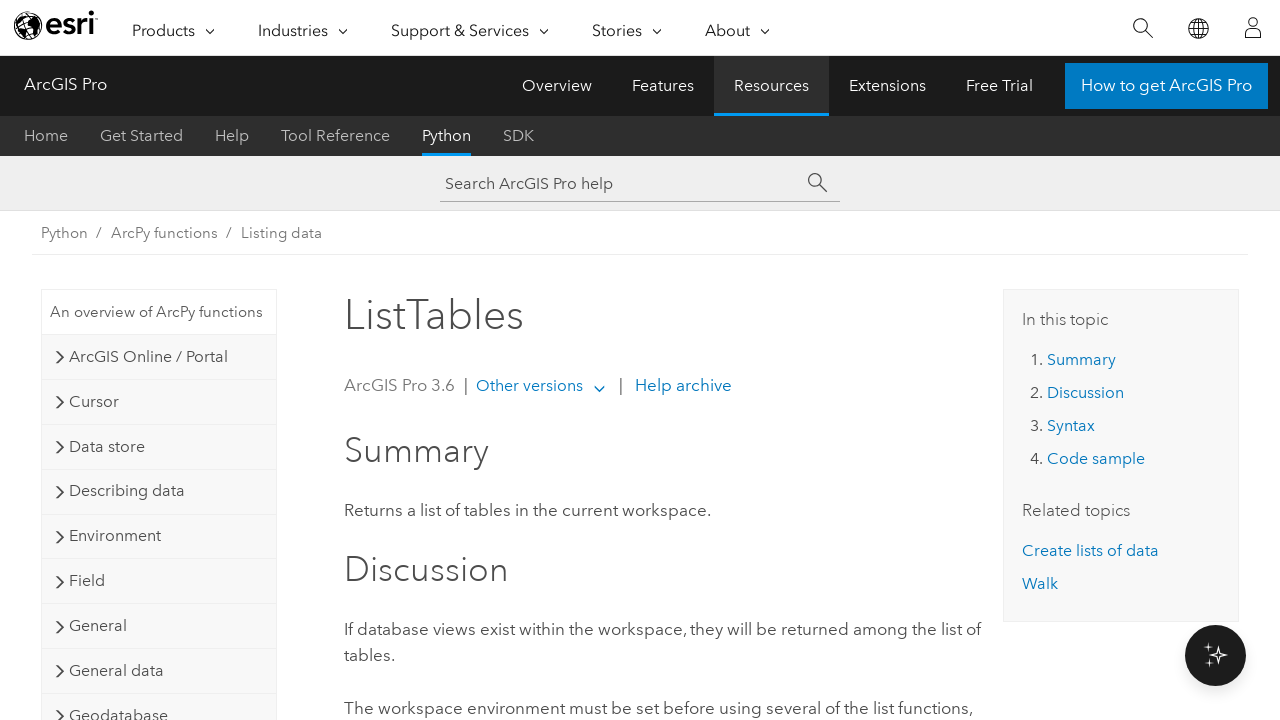

Navigated to ArcGIS Pro ListTables documentation page
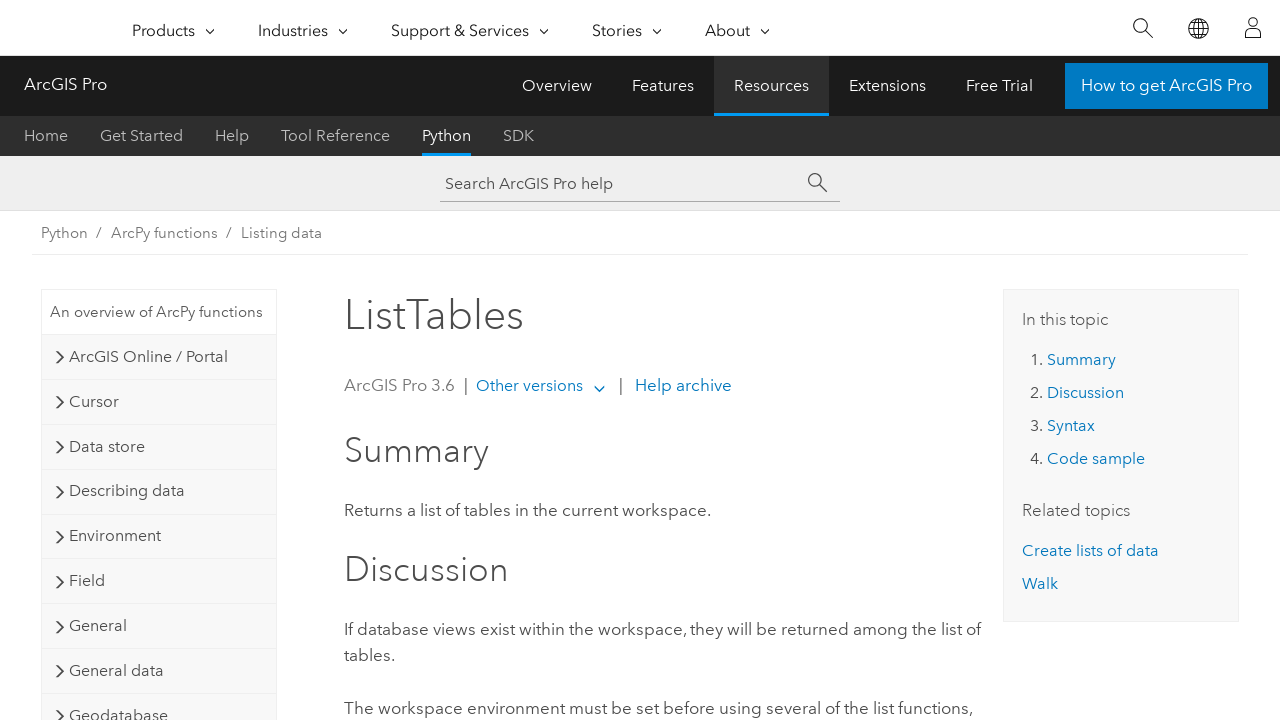

Table element became visible on the page
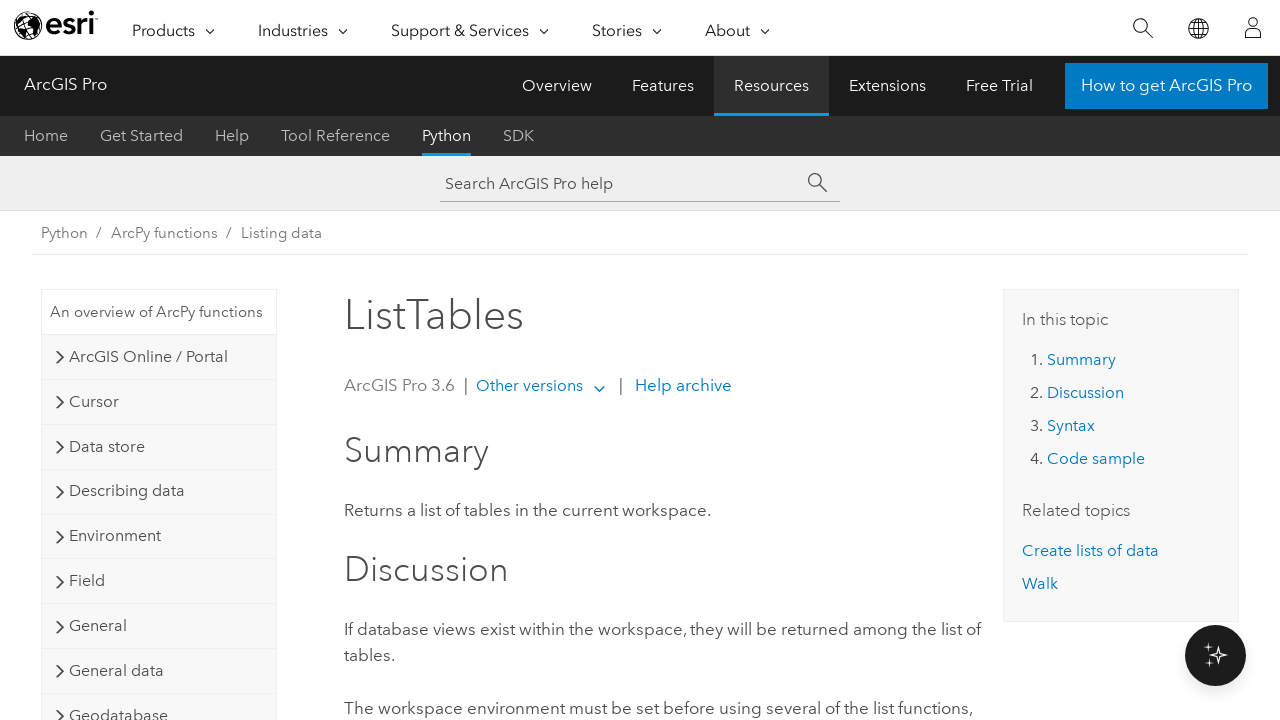

Table rows are present and visible
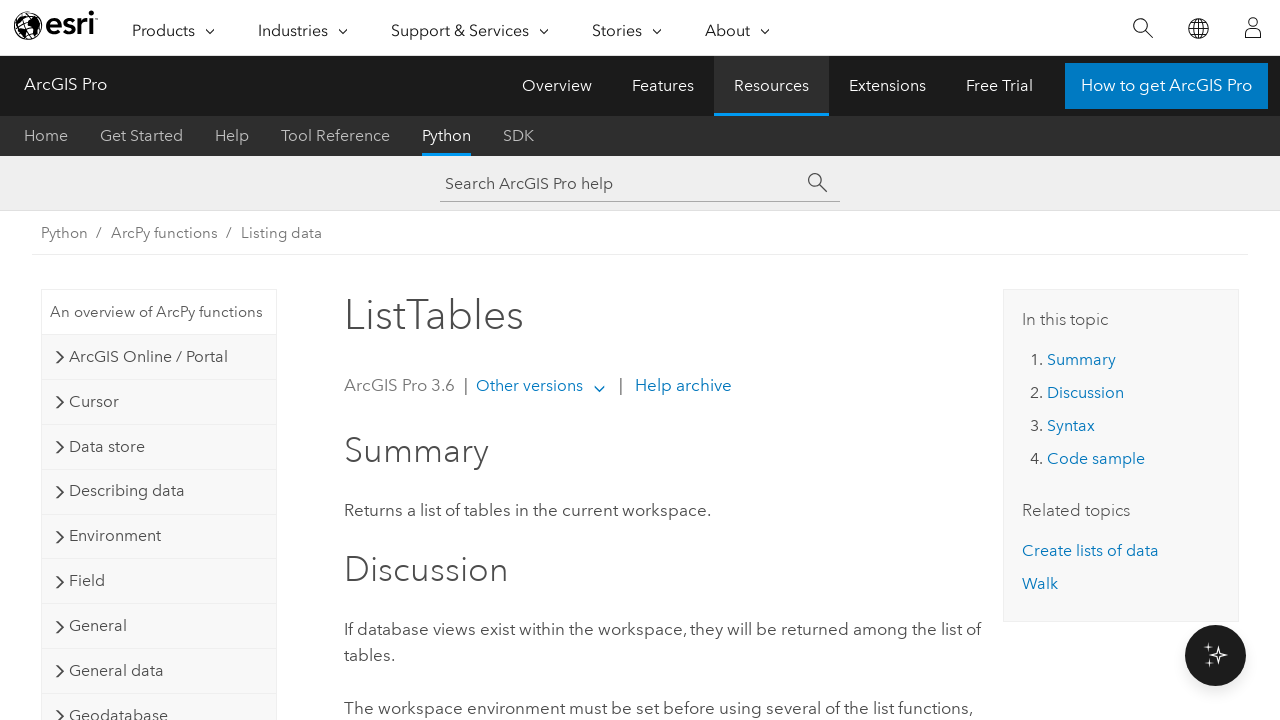

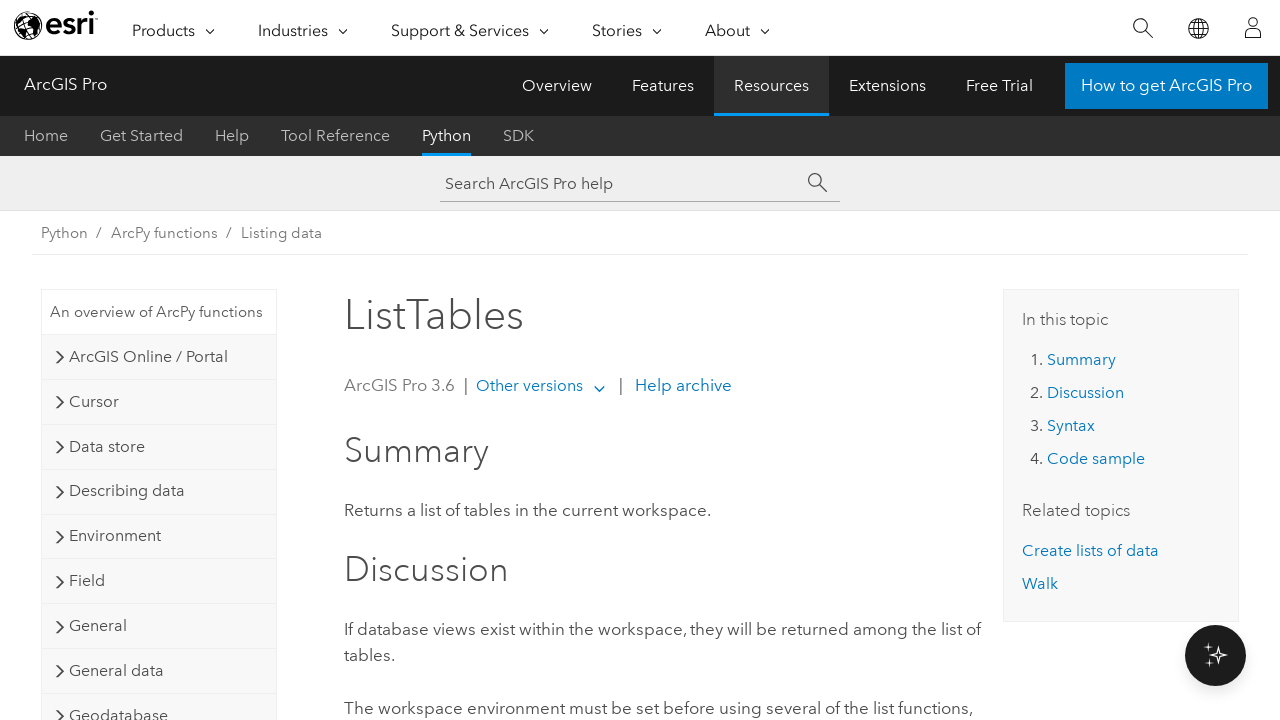